Navigates to the Python.org homepage and verifies the page loads correctly by checking the page title

Starting URL: https://www.python.org

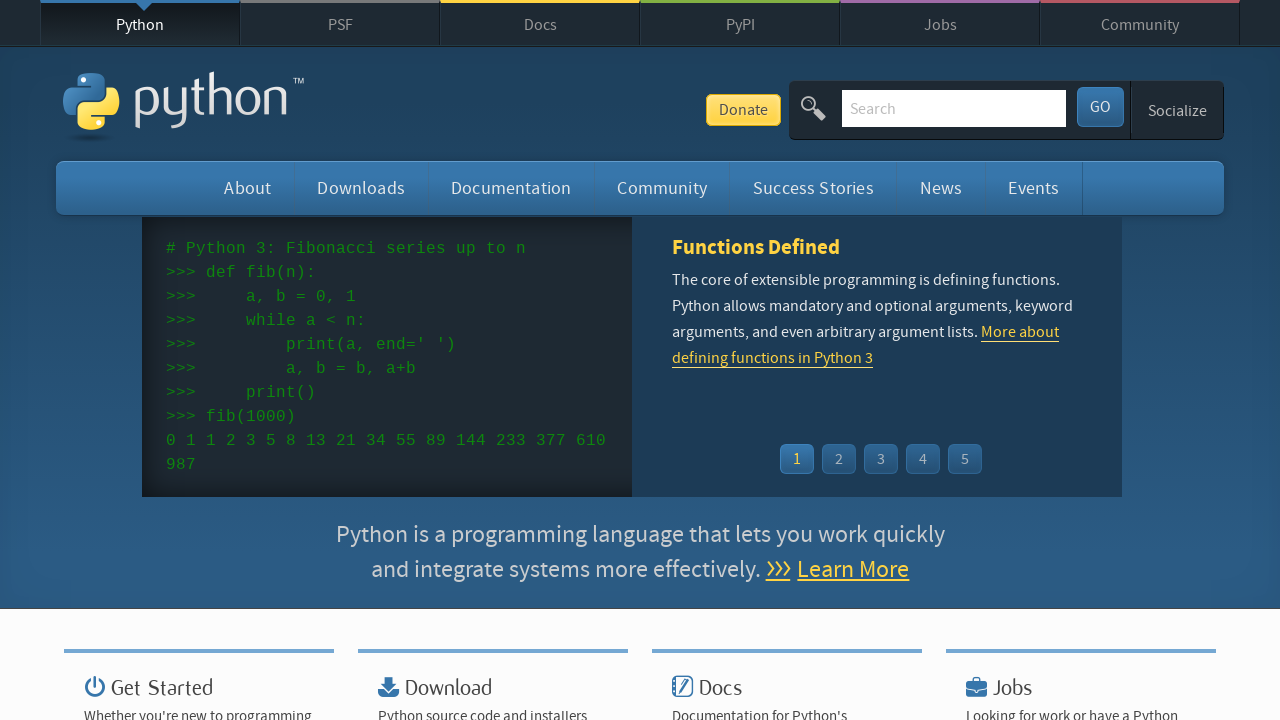

Navigated to https://www.python.org
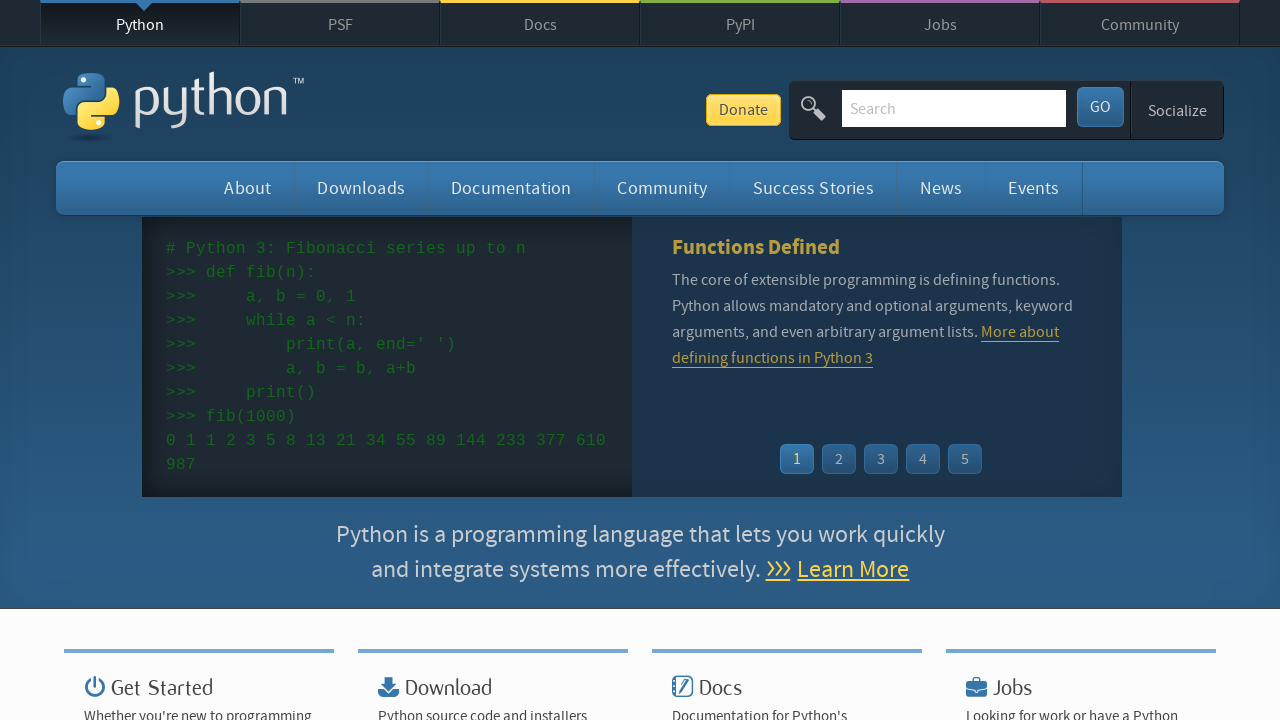

Page loaded with domcontentloaded state
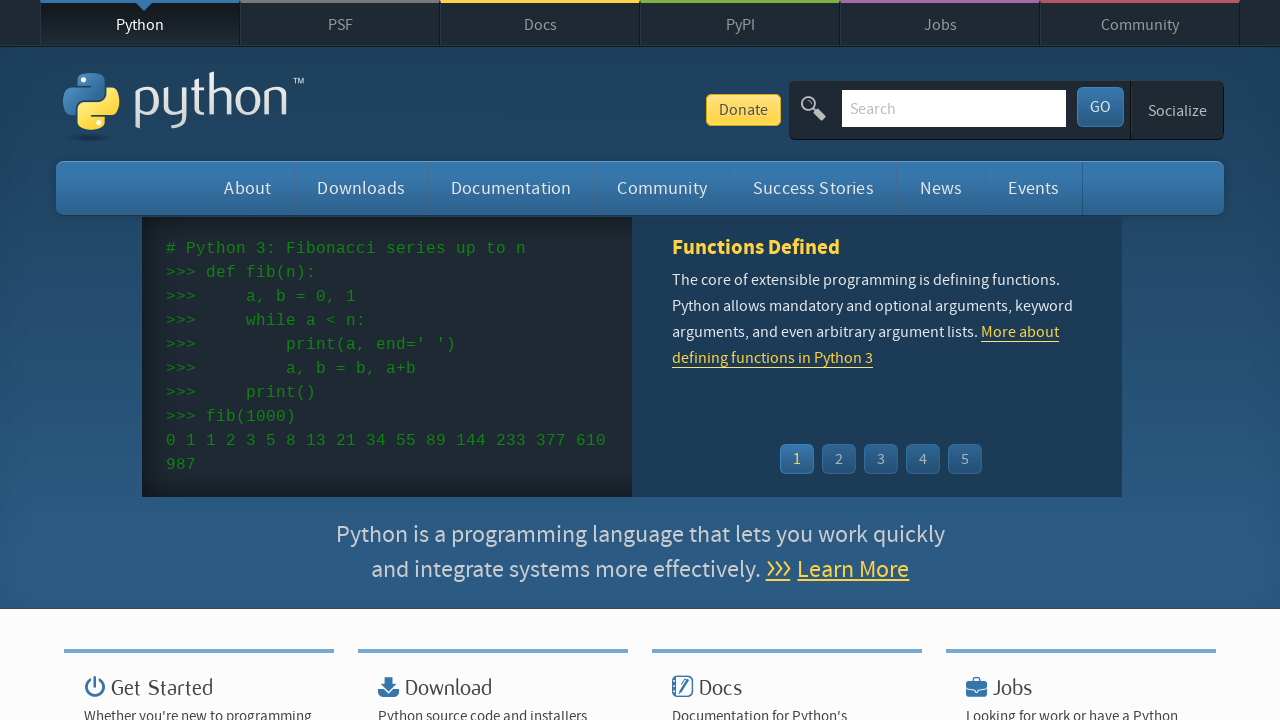

Verified page title is 'Welcome to Python.org'
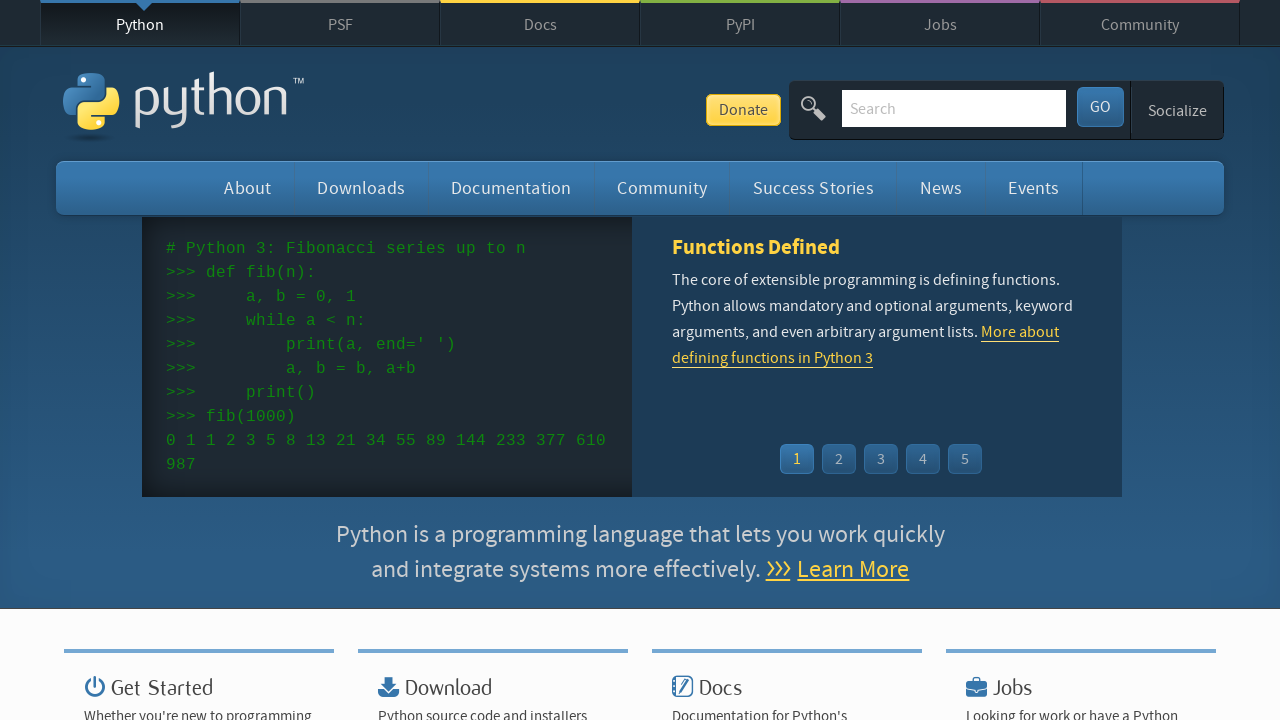

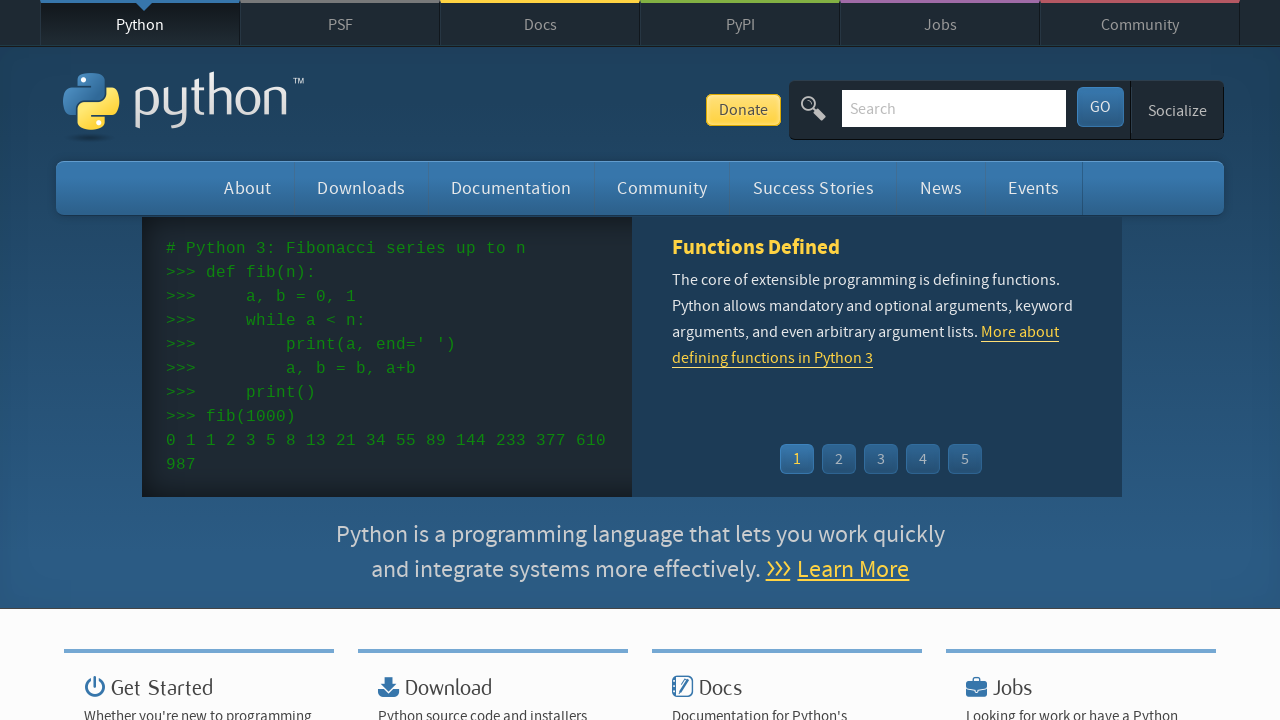